Navigates to a course content page and scrolls to view different sections including job openings and online classroom sections

Starting URL: http://greenstech.in/selenium-course-content.html

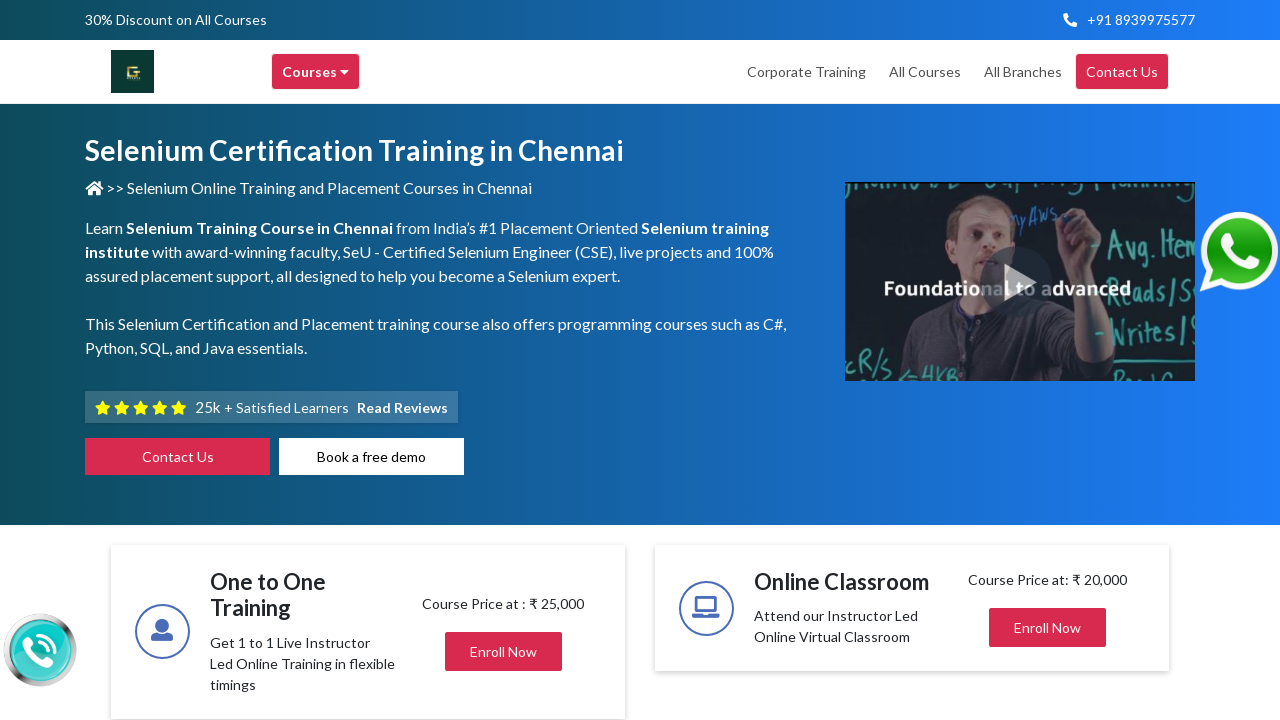

Navigated to Selenium course content page
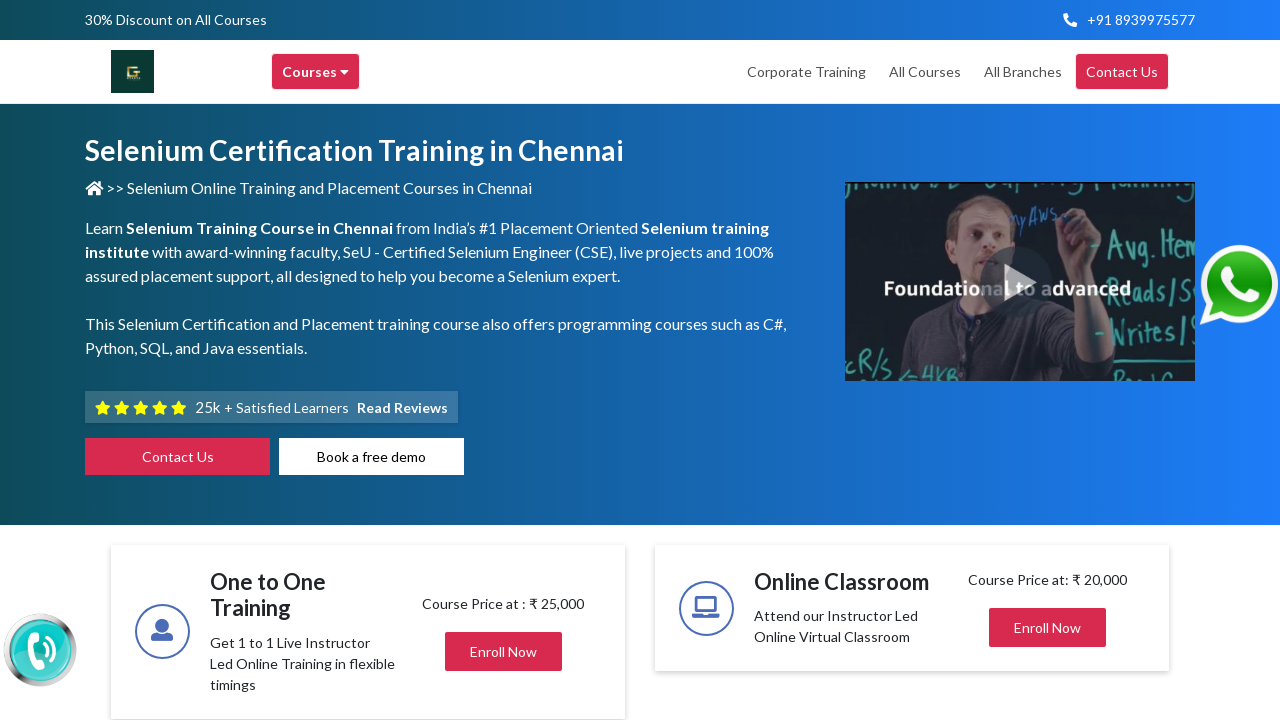

Scrolled to job openings section
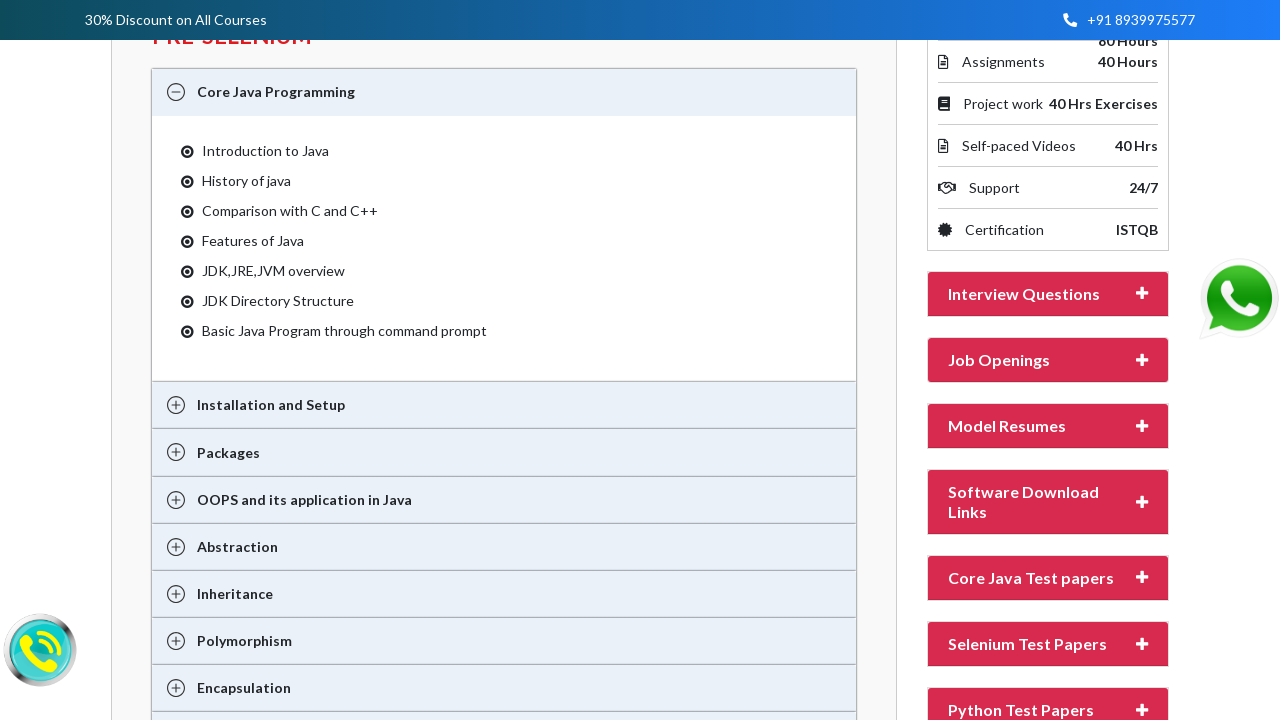

Scrolled to Online Classroom section
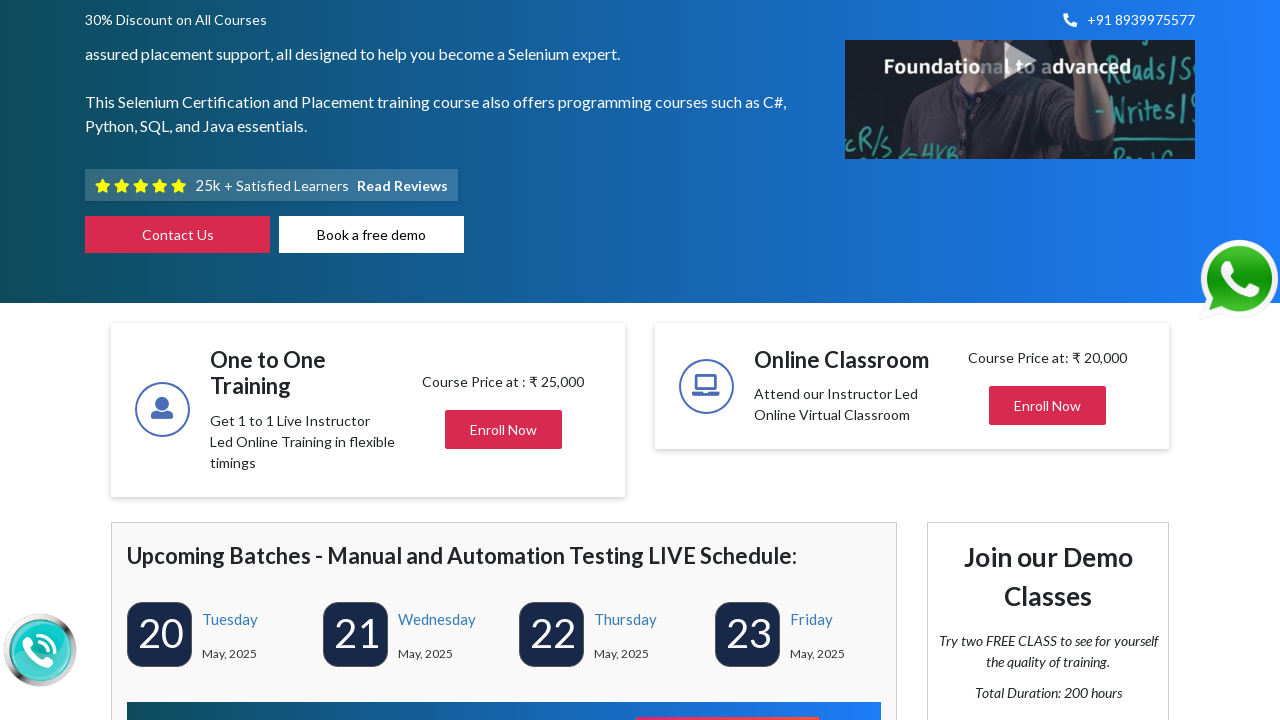

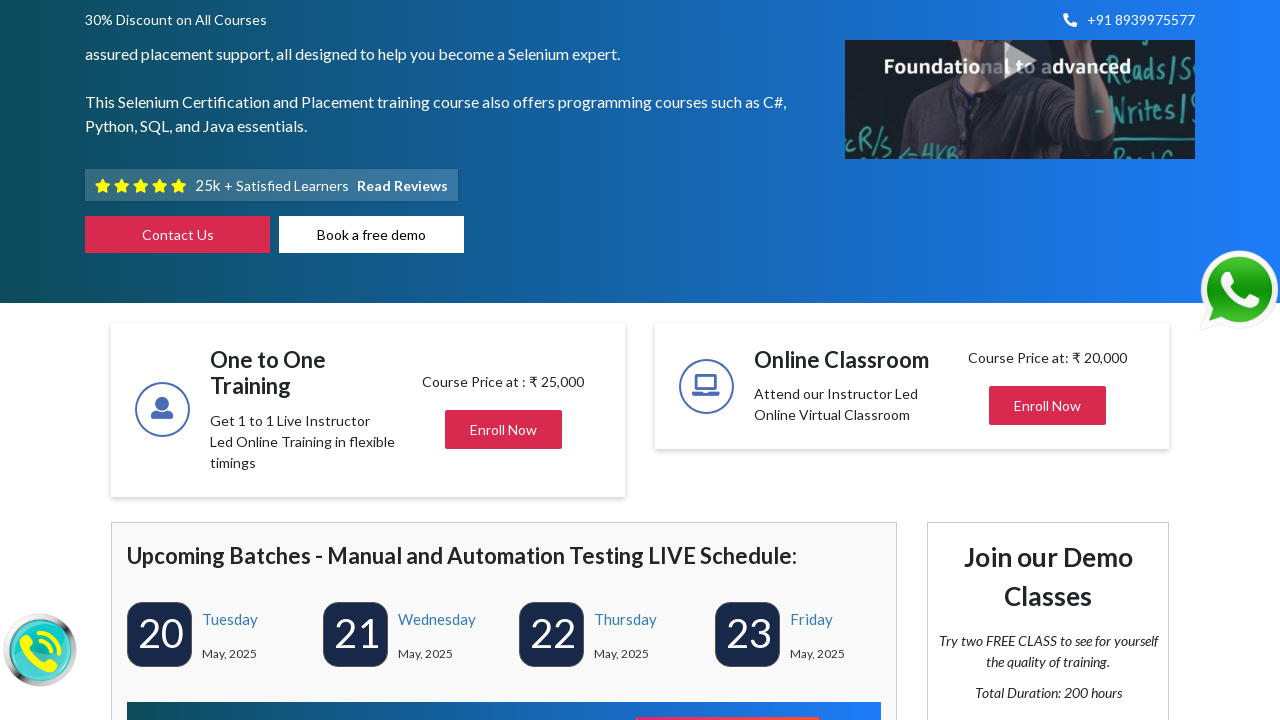